Verifies that the company logo is visible in both the header and footer sections of the page by scrolling through the entire page.

Starting URL: https://hyperjump.tech/en

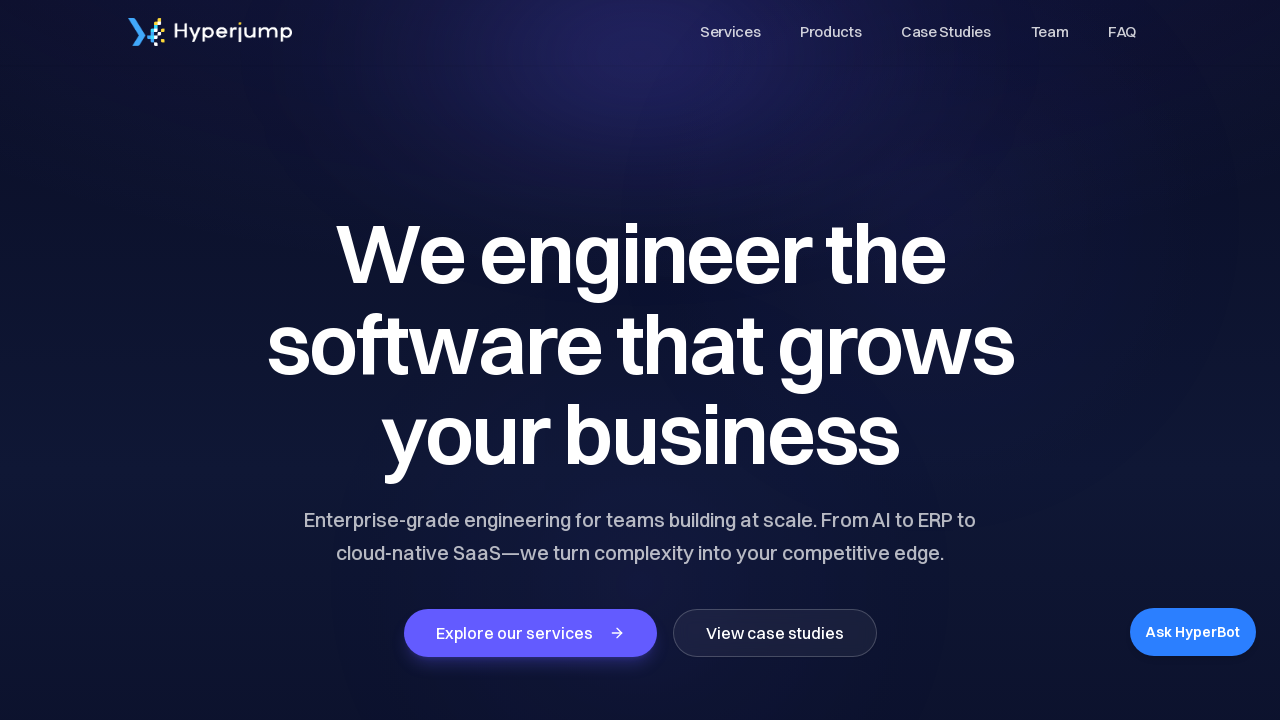

Header logo is visible
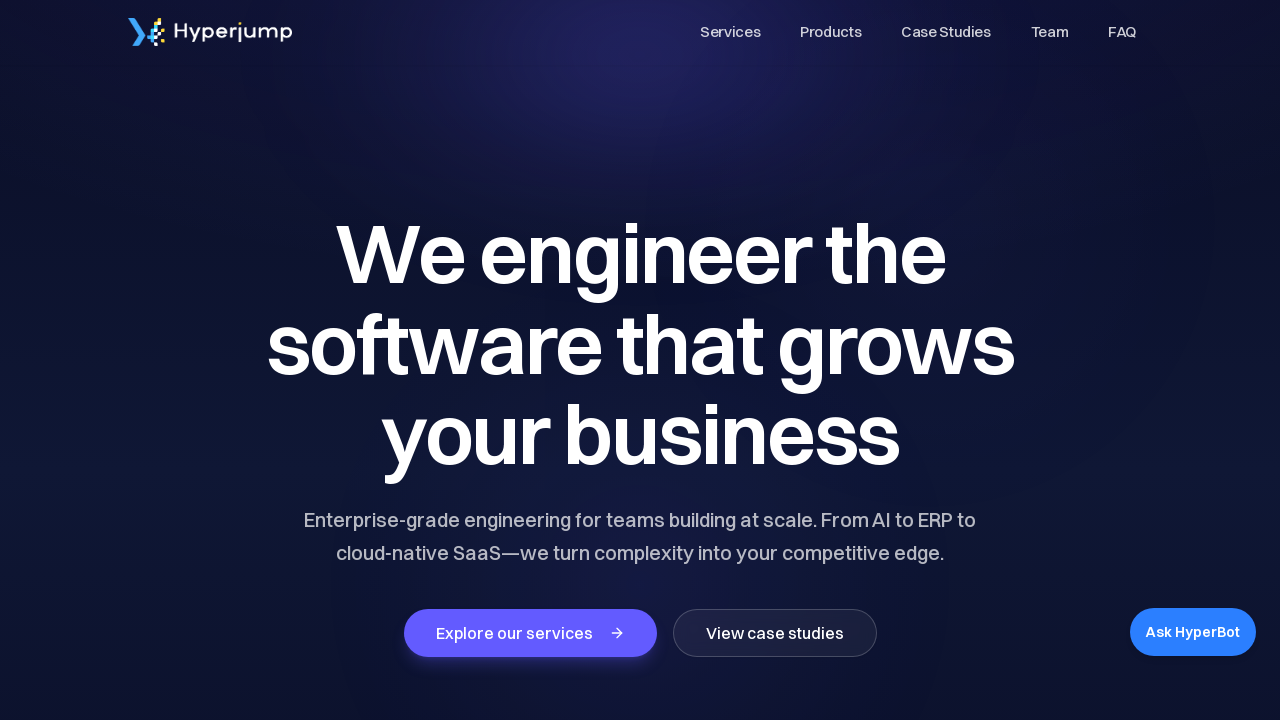

Scrolled to the bottom of the page
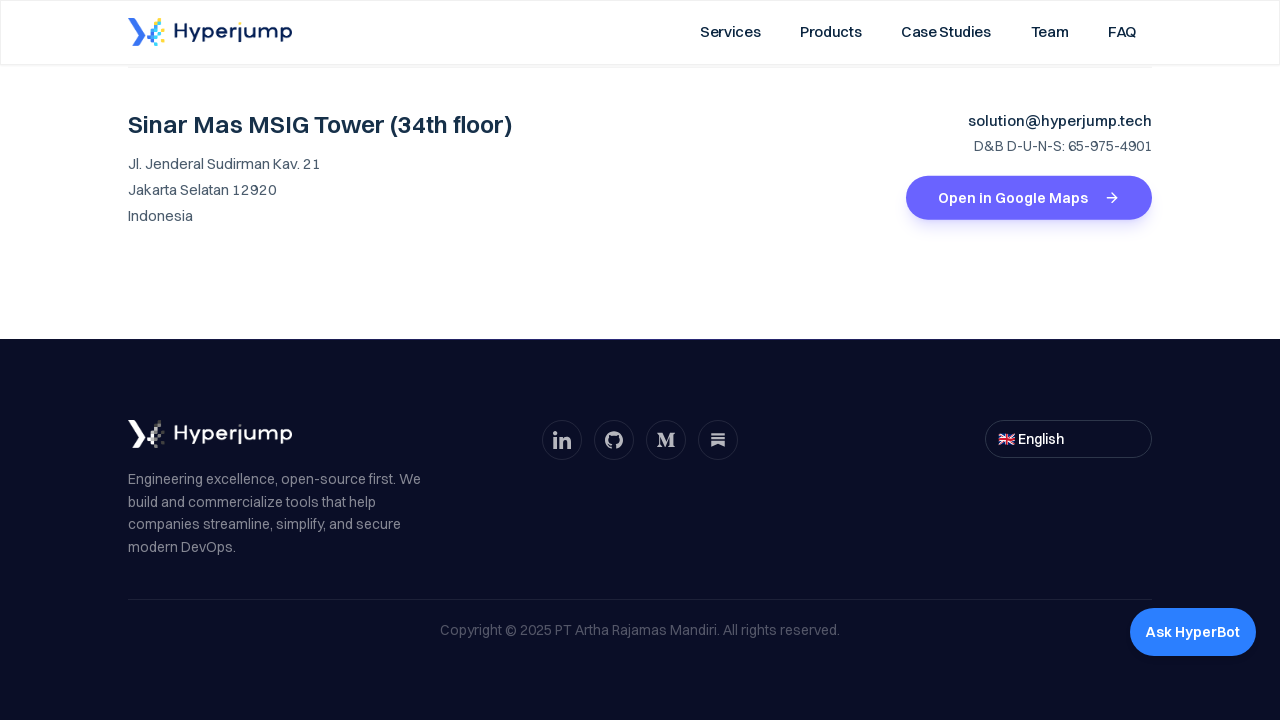

Footer logo is visible
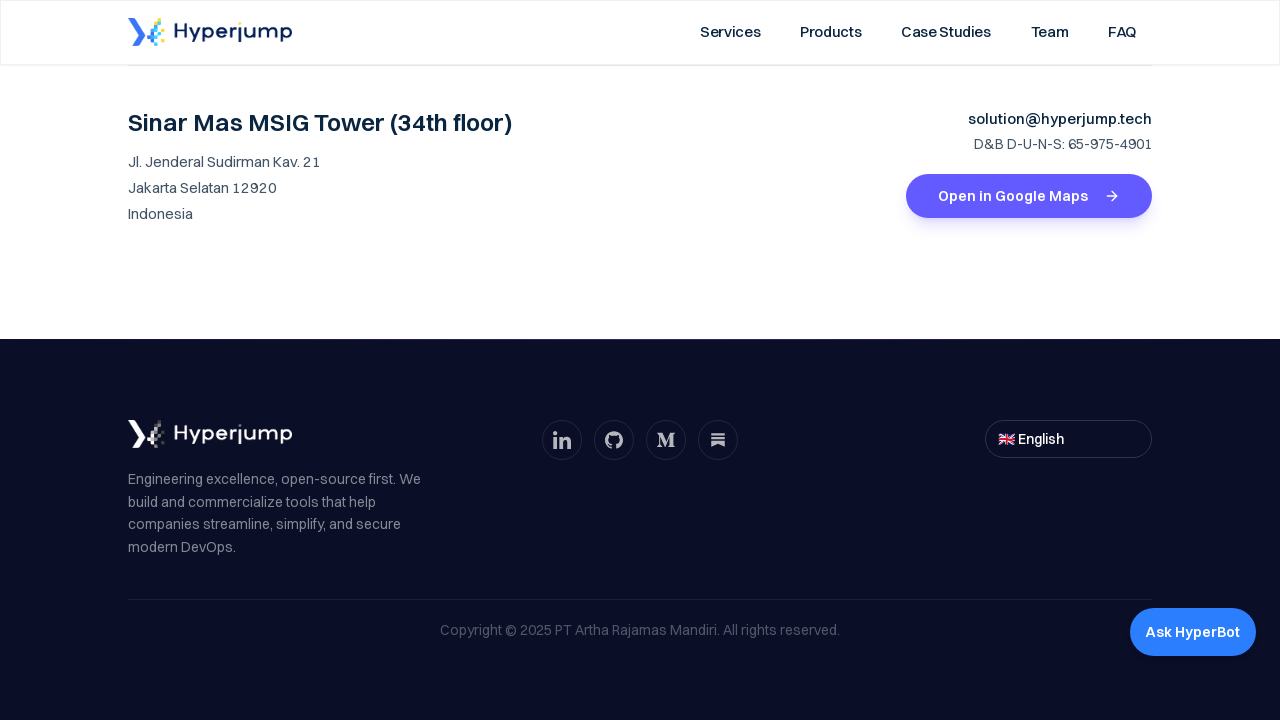

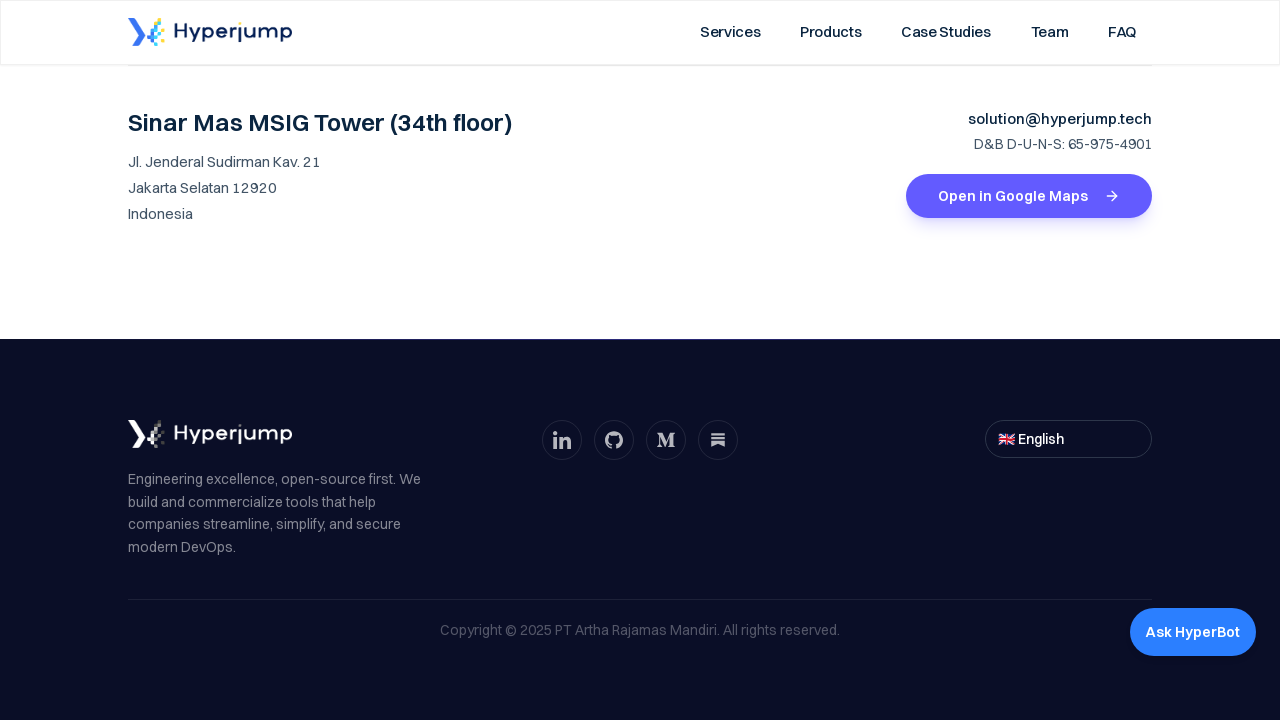